Tests dropdown selection by selecting Option 1 and Option 2 from the dropdown list.

Starting URL: https://the-internet.herokuapp.com/dropdown

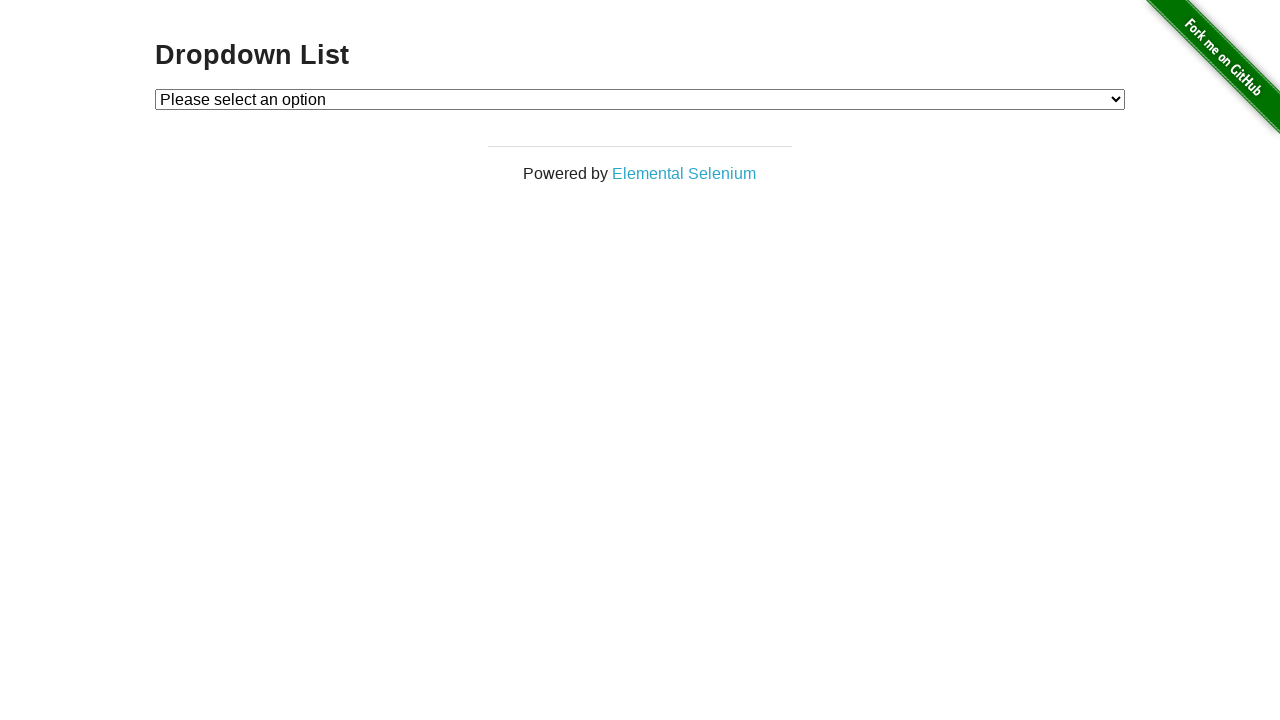

Waited for 'Dropdown List' heading to load
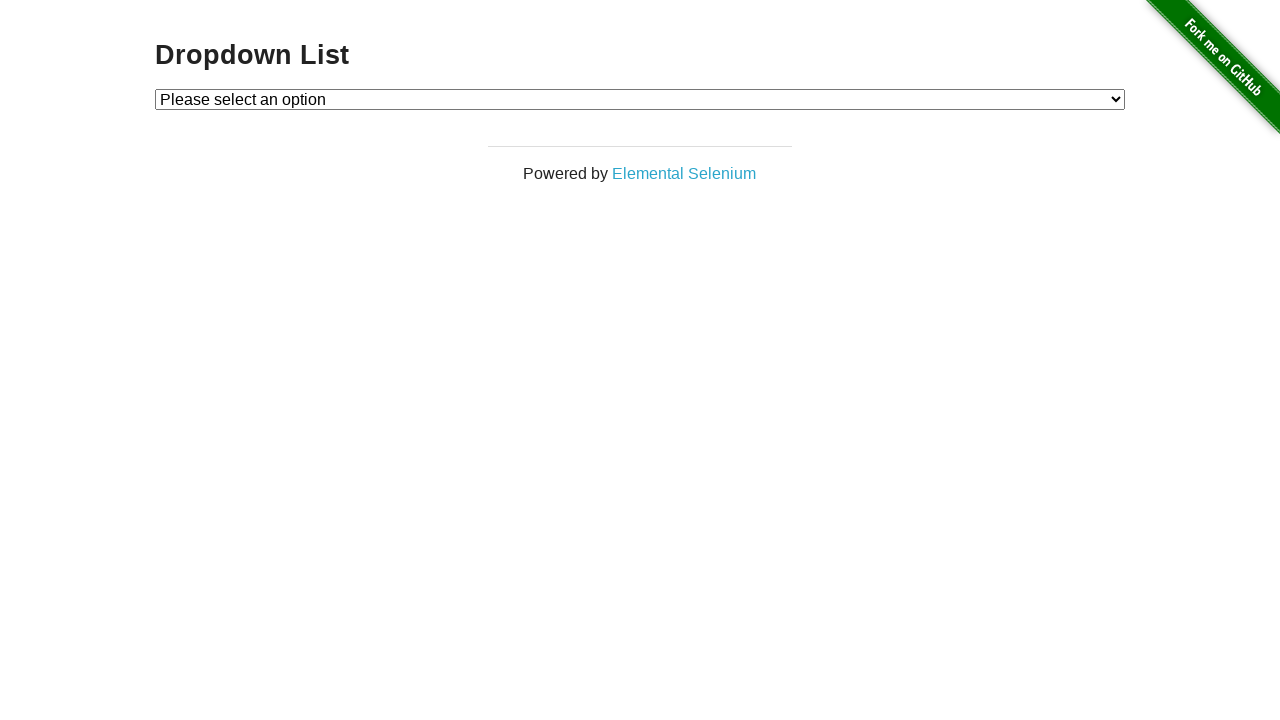

Waited for dropdown element to load
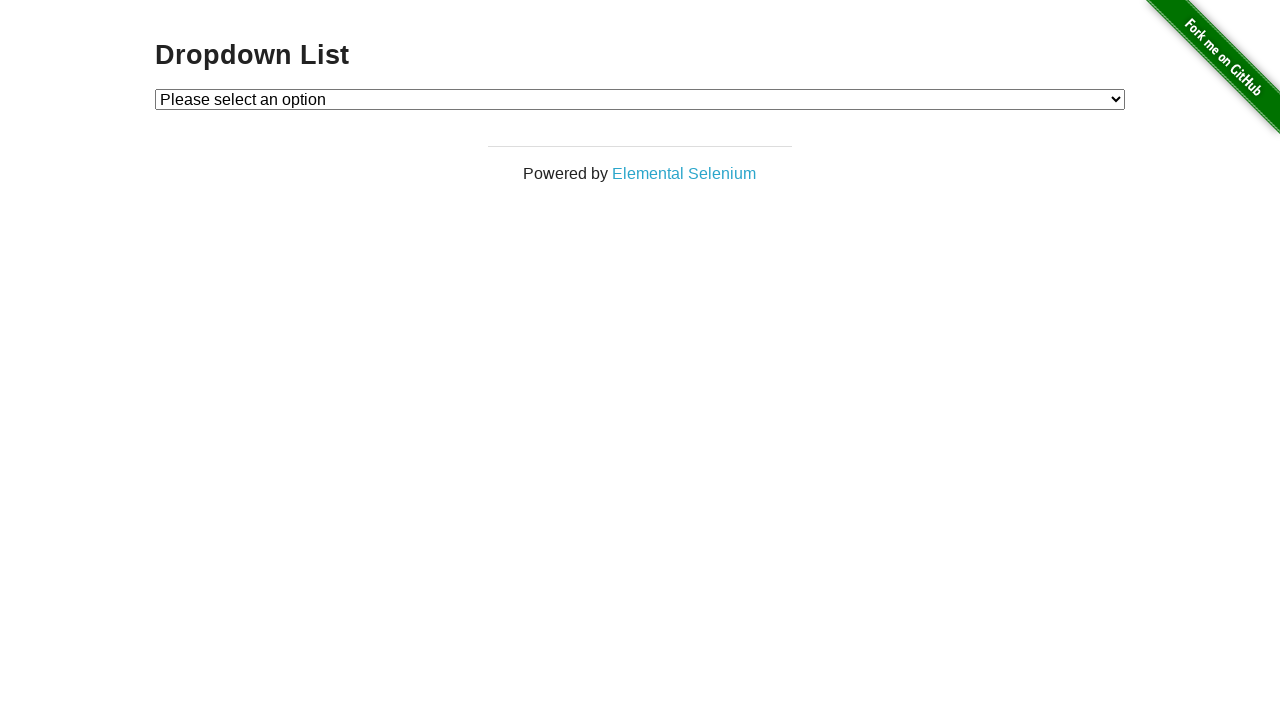

Selected Option 1 from dropdown on #dropdown
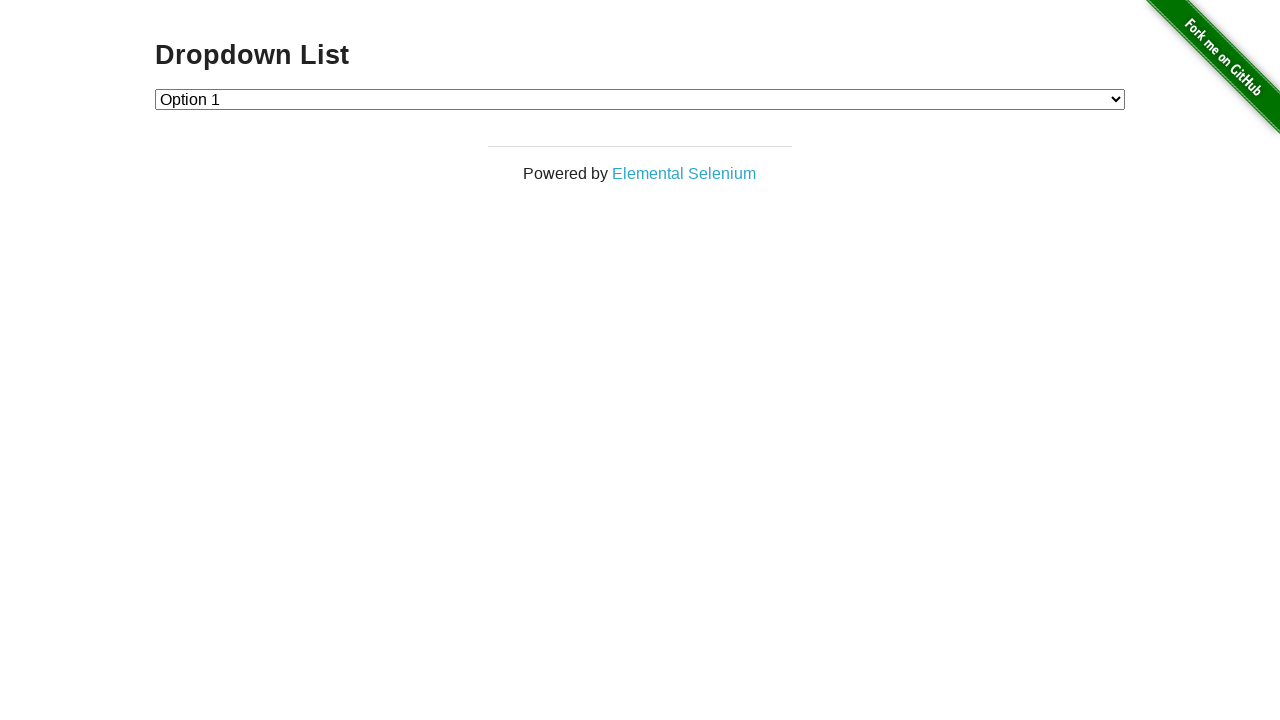

Selected Option 2 from dropdown on #dropdown
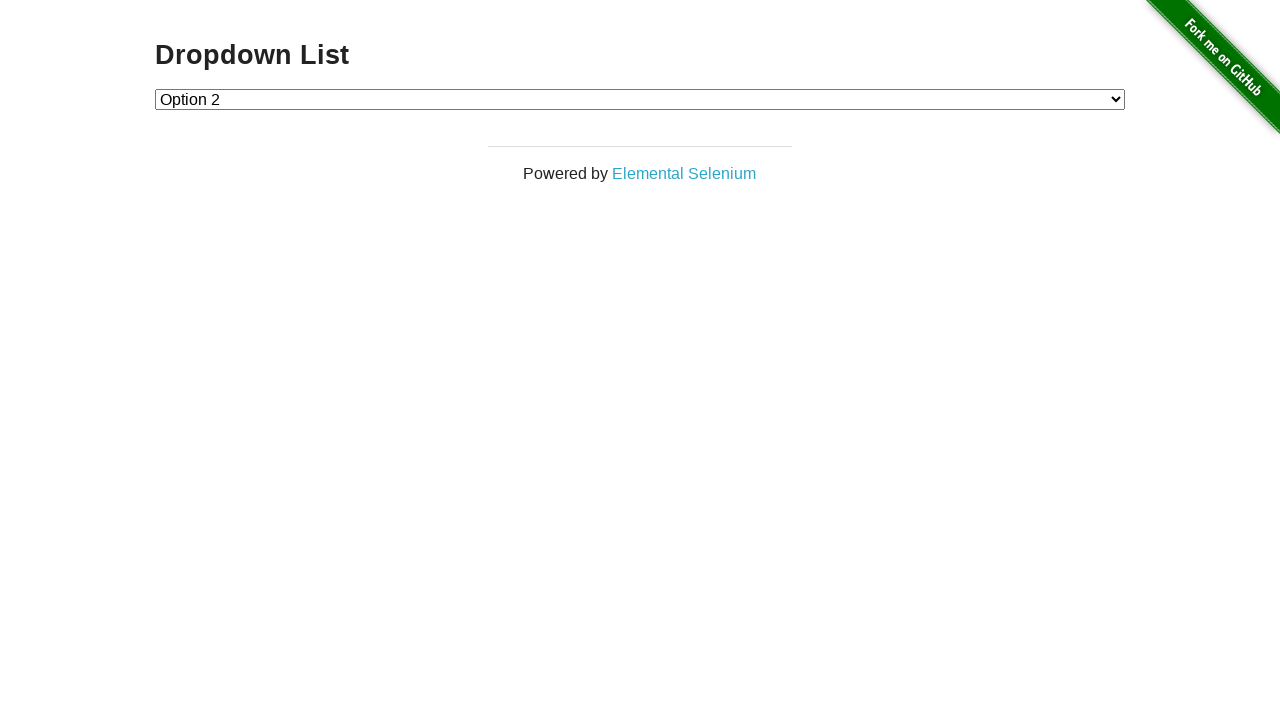

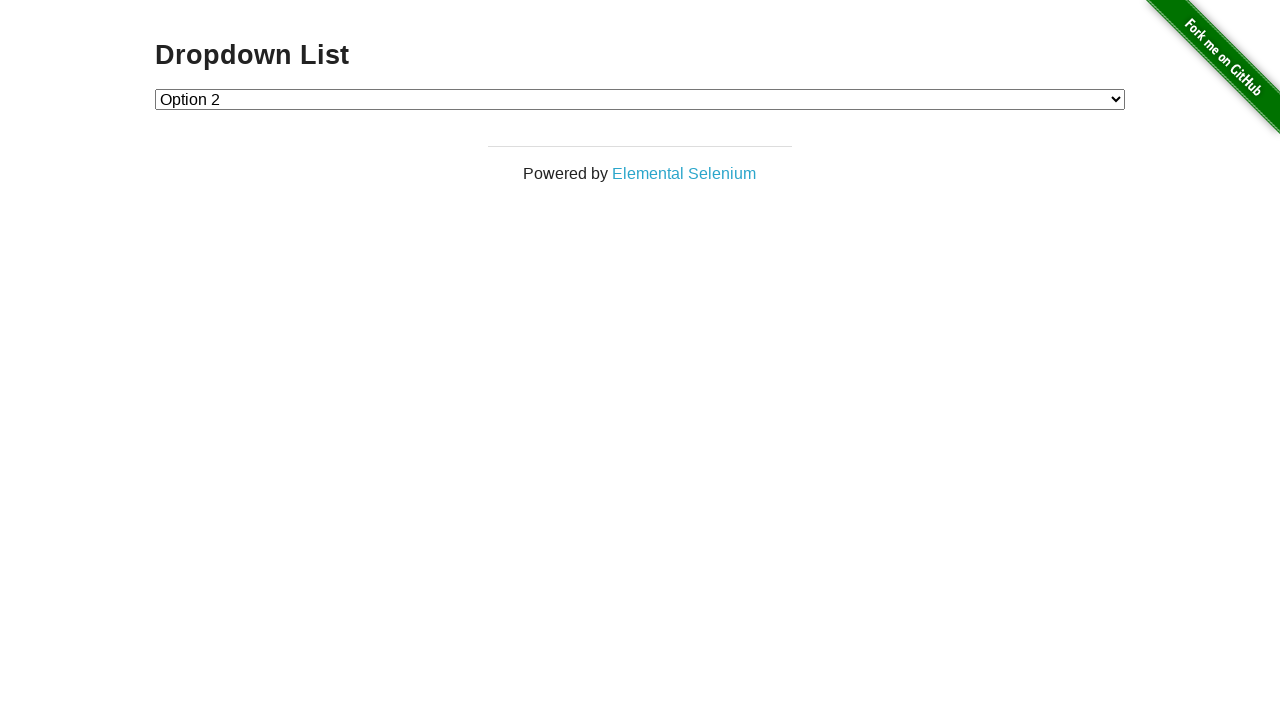